Tests dynamic controls by toggling Remove/Add button states

Starting URL: https://the-internet.herokuapp.com/dynamic_controls

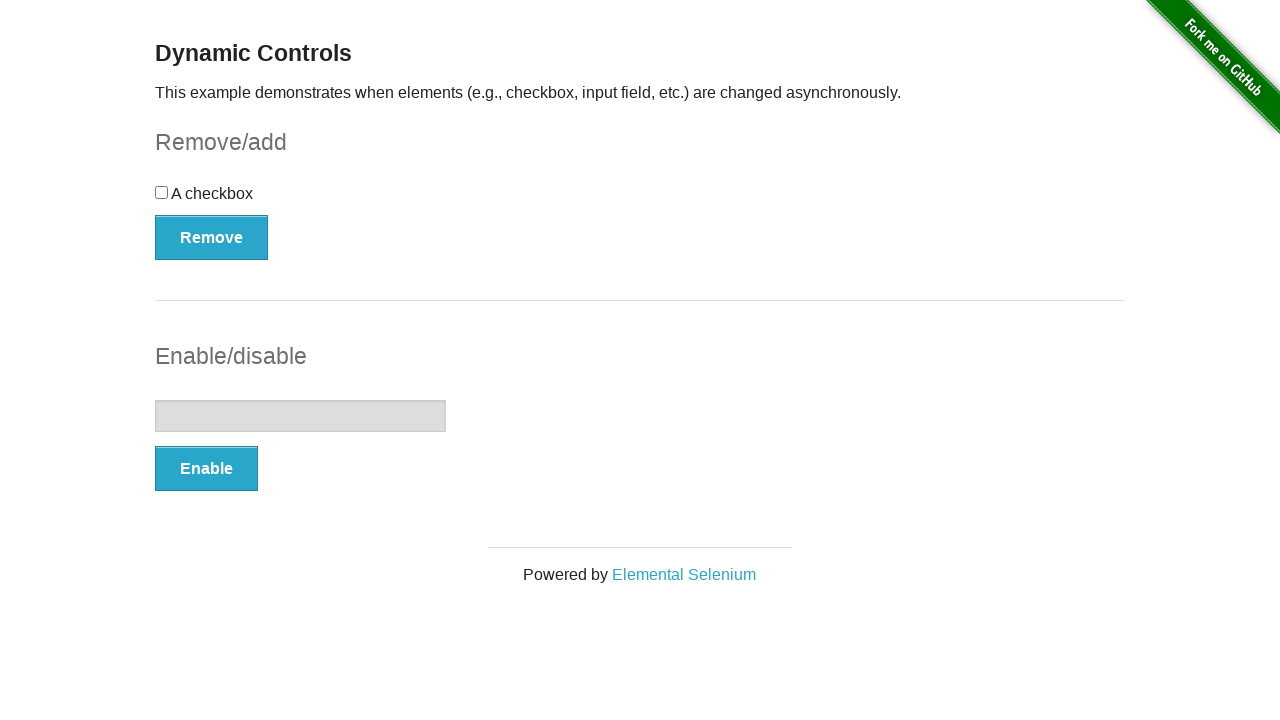

Clicked Remove button to toggle dynamic control at (212, 237) on button:has-text('Remove')
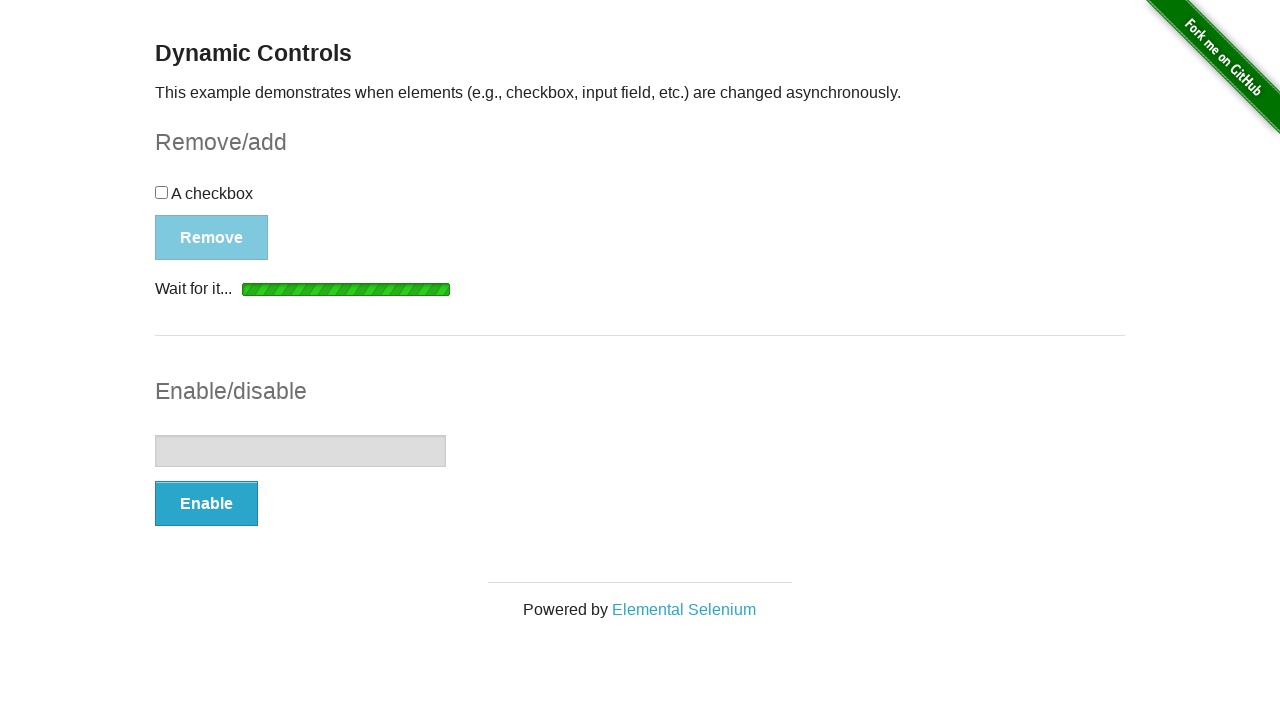

Button text changed to Add after removal
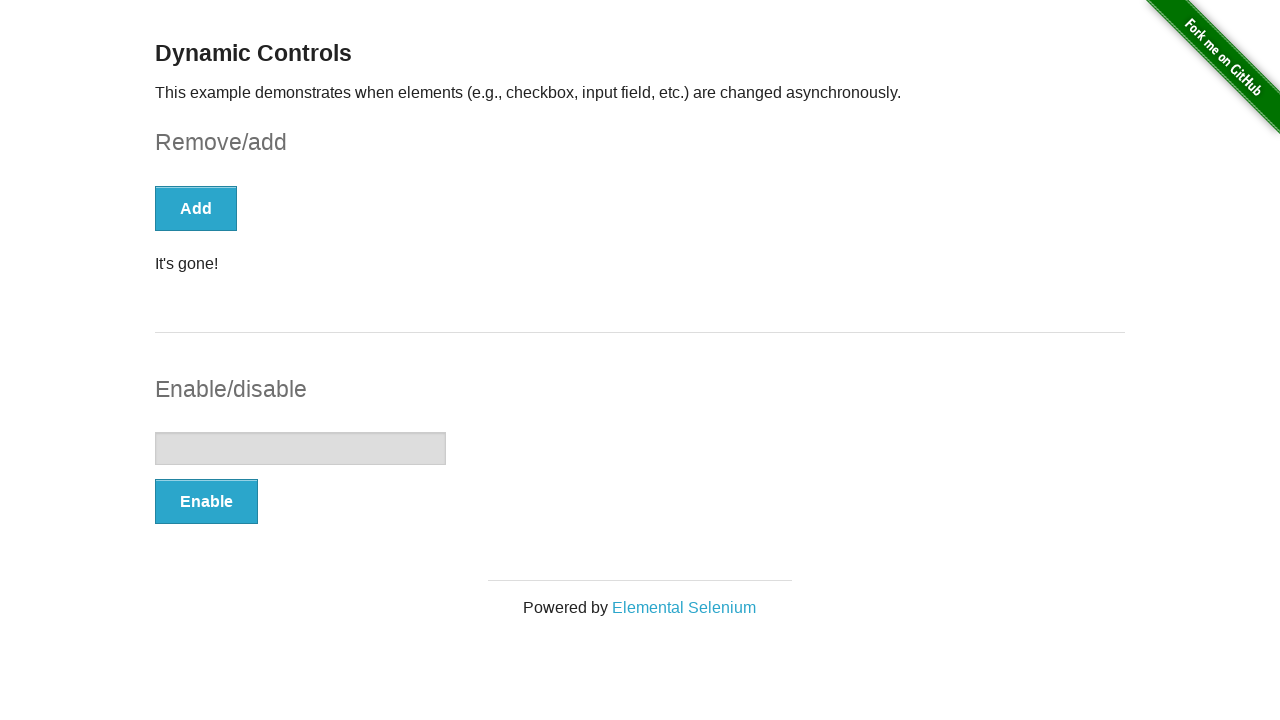

Clicked Add button to restore dynamic control at (196, 208) on button:has-text('Add')
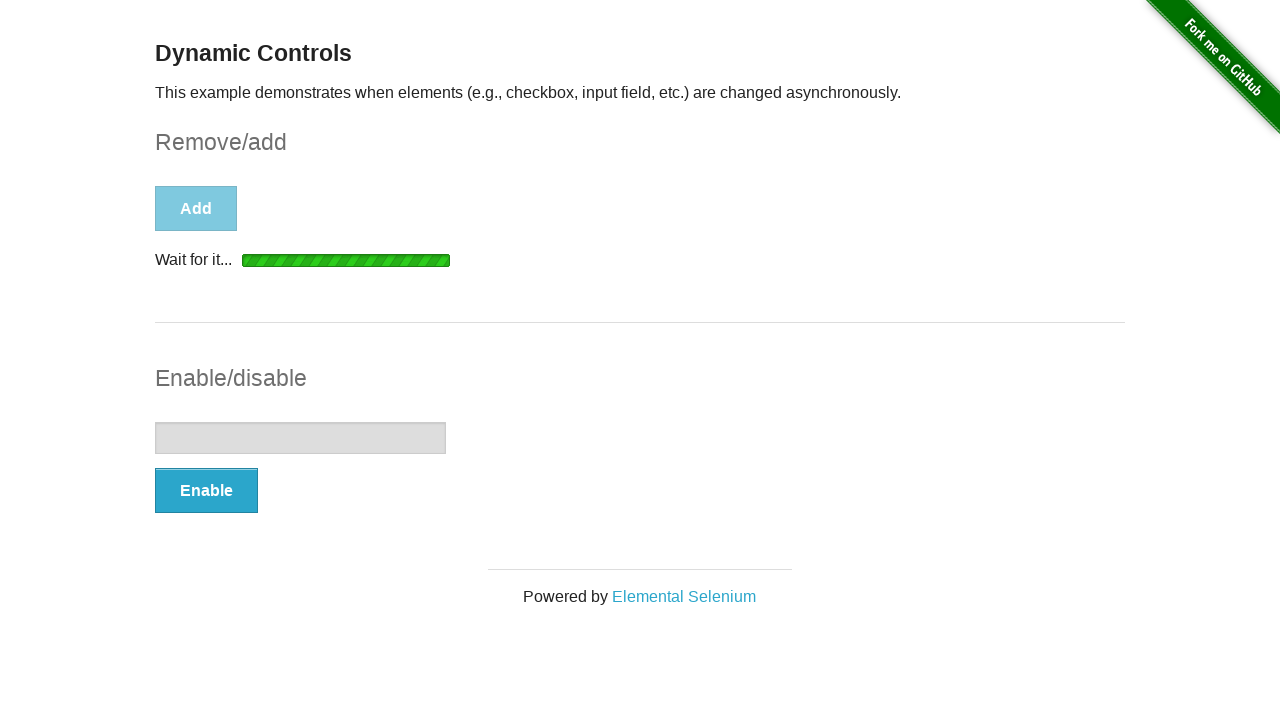

Button text changed back to Remove after addition
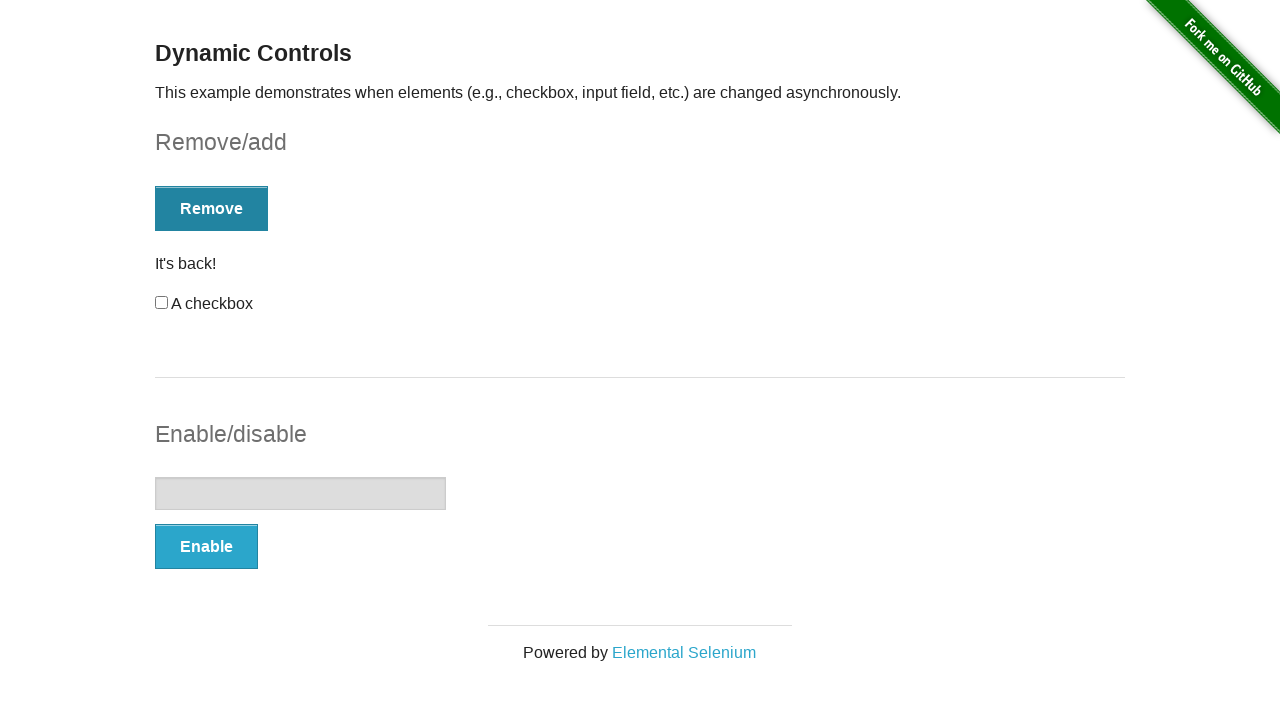

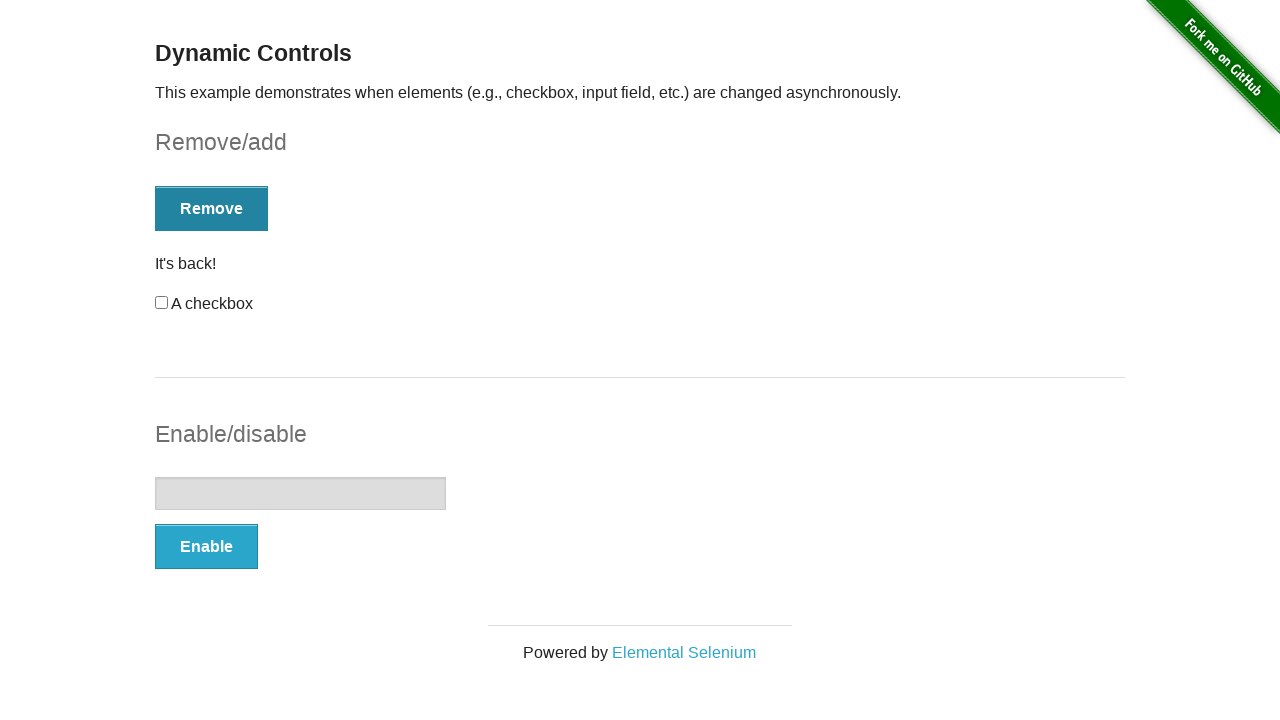